Navigates to MTS Belarus website and verifies the payment connection form is present

Starting URL: https://mts.by

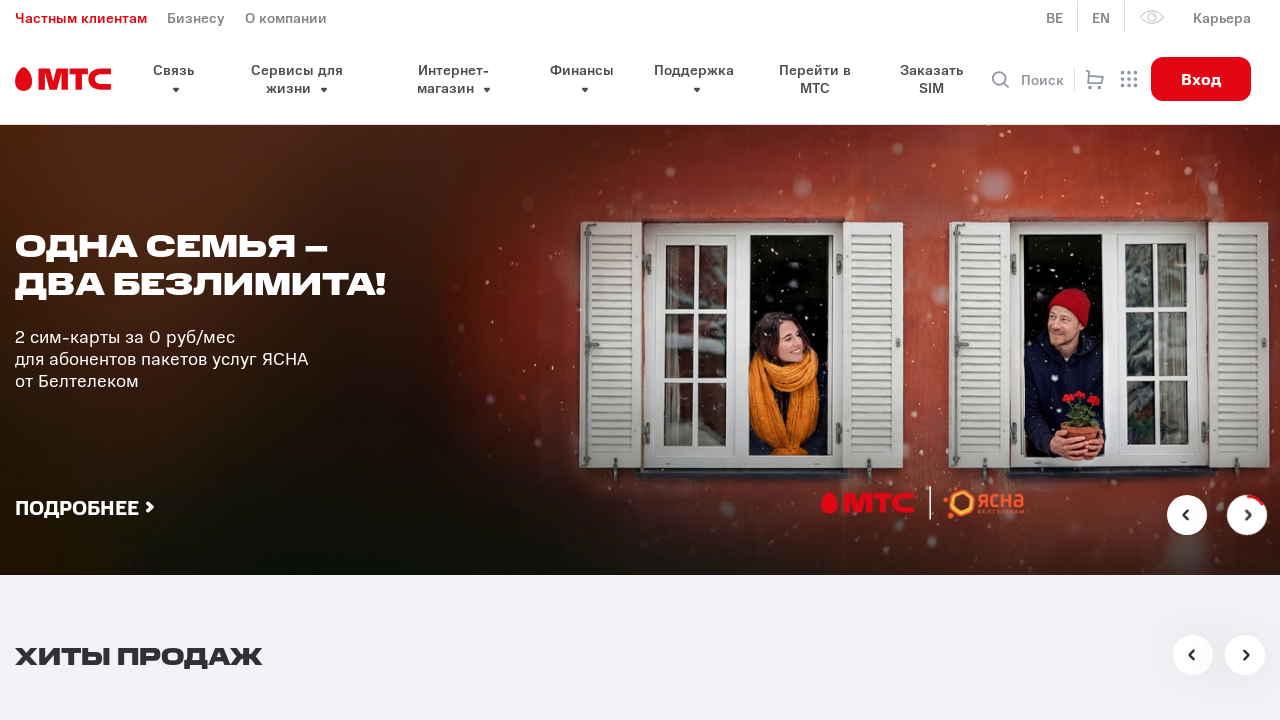

Navigated to MTS Belarus website
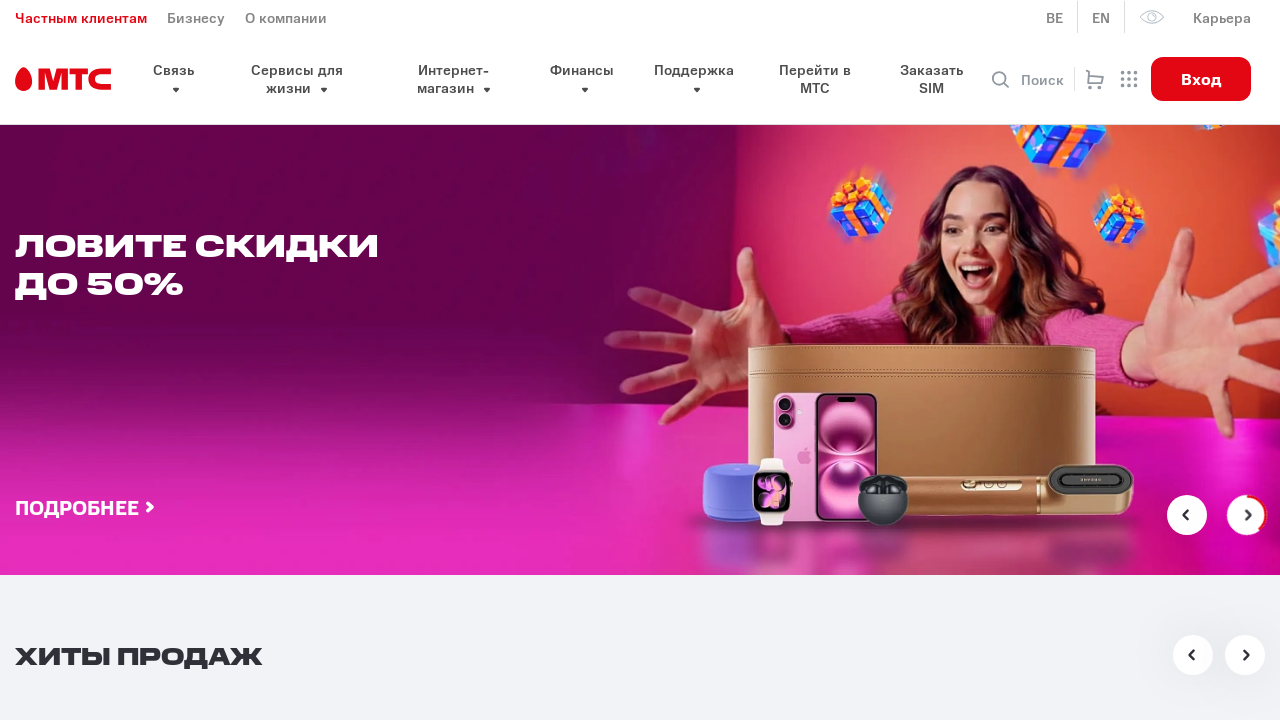

Payment connection form is present on the page
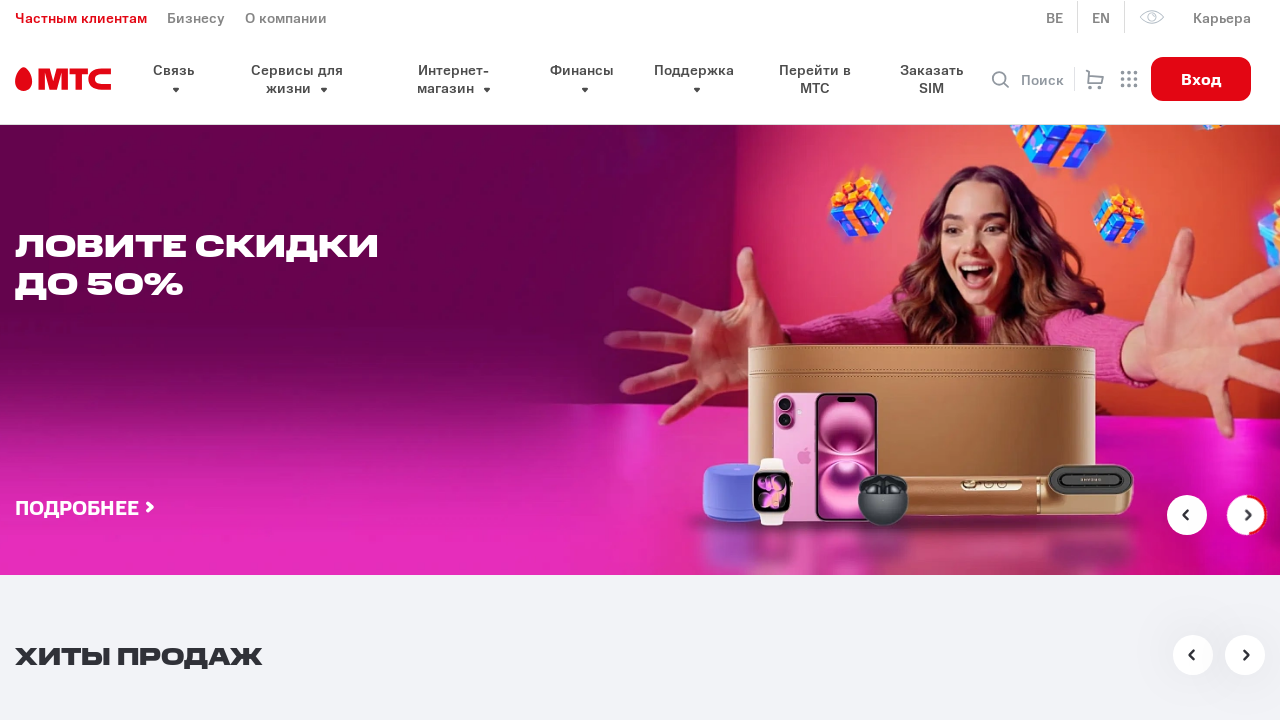

Input fields with placeholders are present in the payment connection form
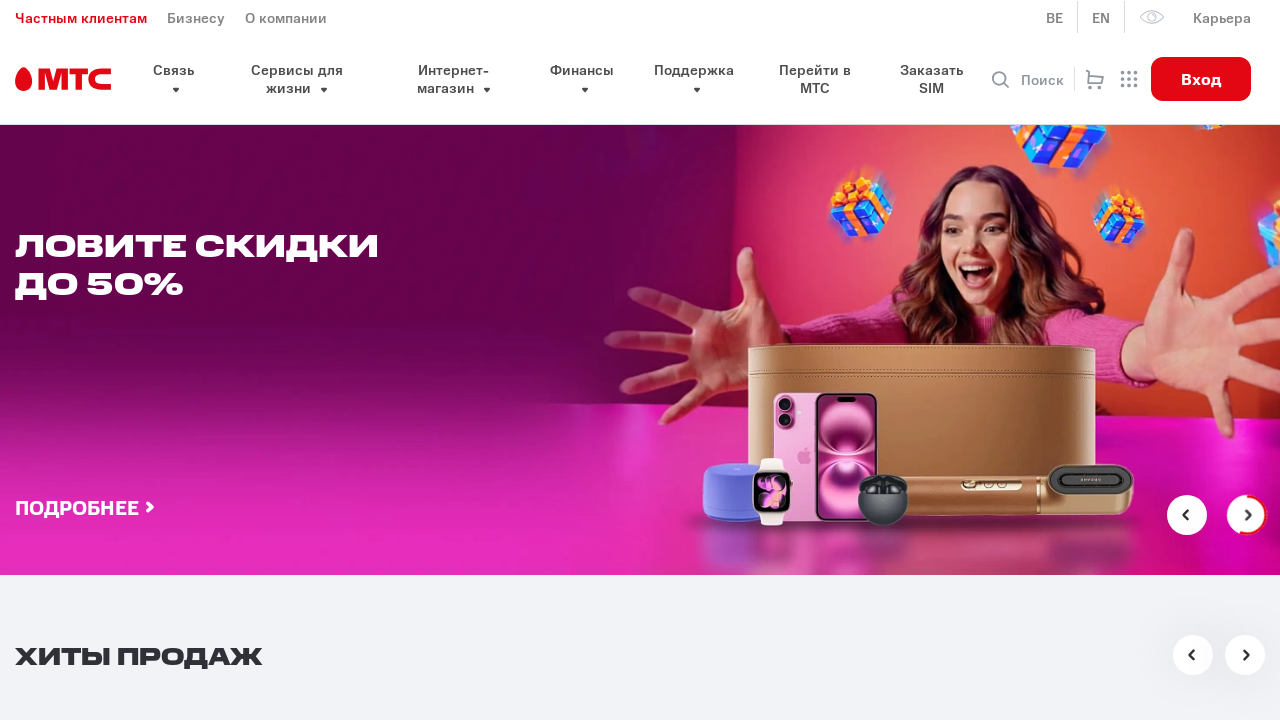

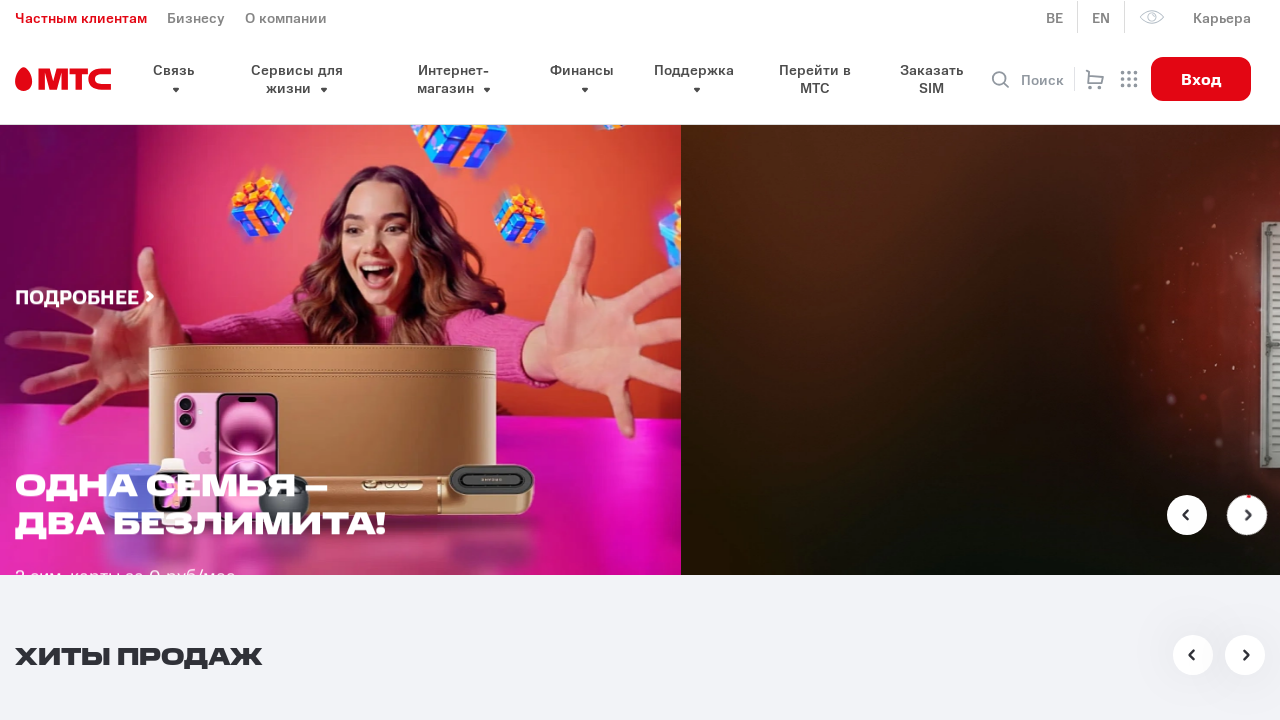